Tests the search functionality on a table by entering a search term and verifying that results are filtered correctly

Starting URL: https://rahulshettyacademy.com/seleniumPractise/#/offers

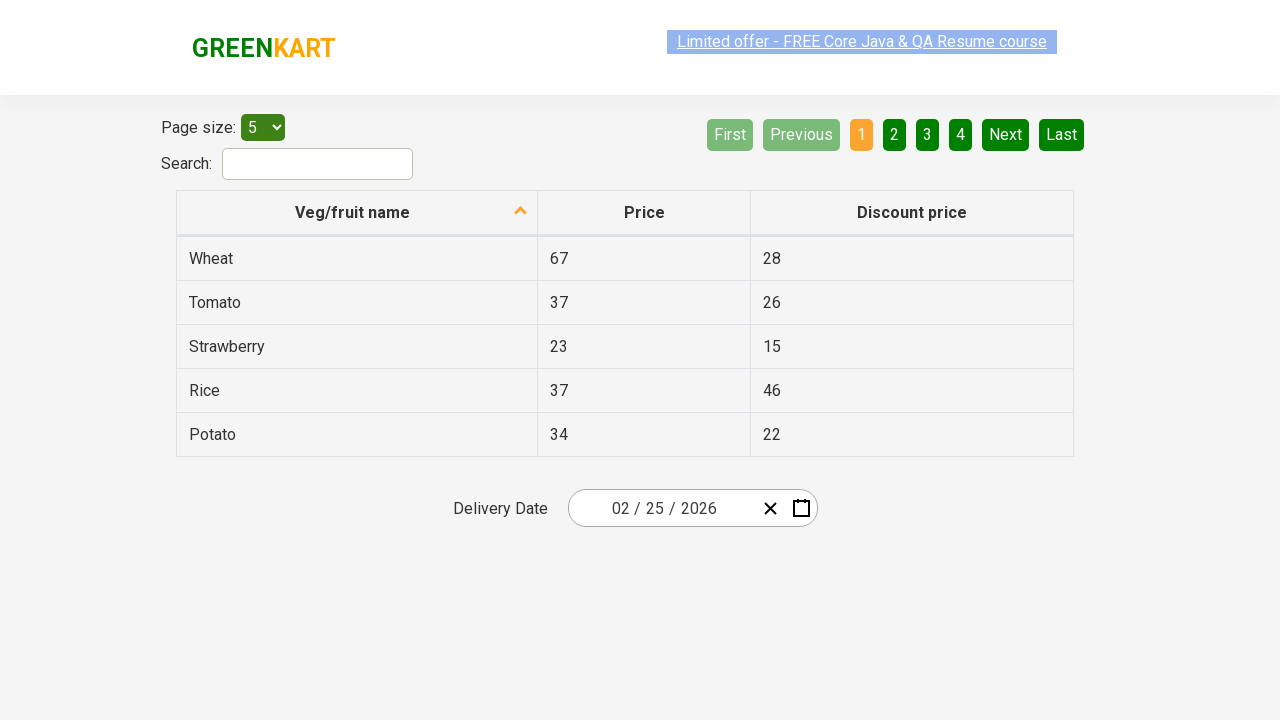

Entered search term 'w' in the search box on input[type='search']
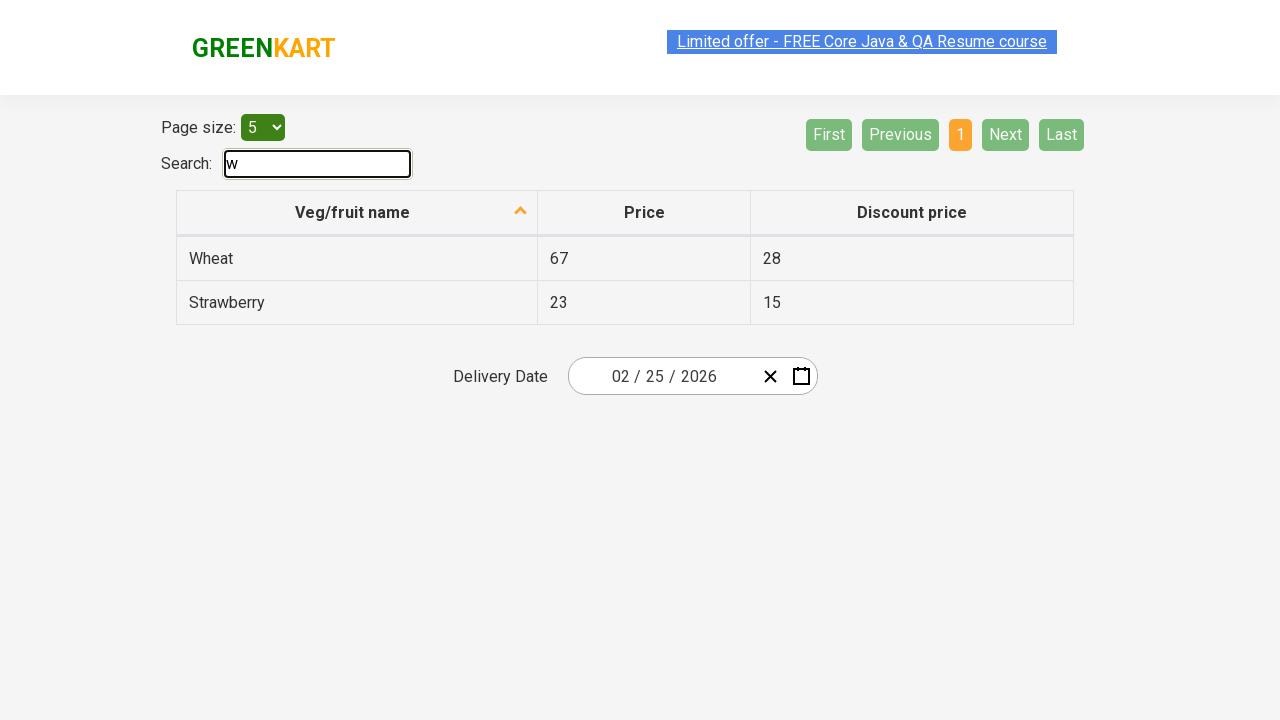

Waited 2 seconds for the table to be filtered
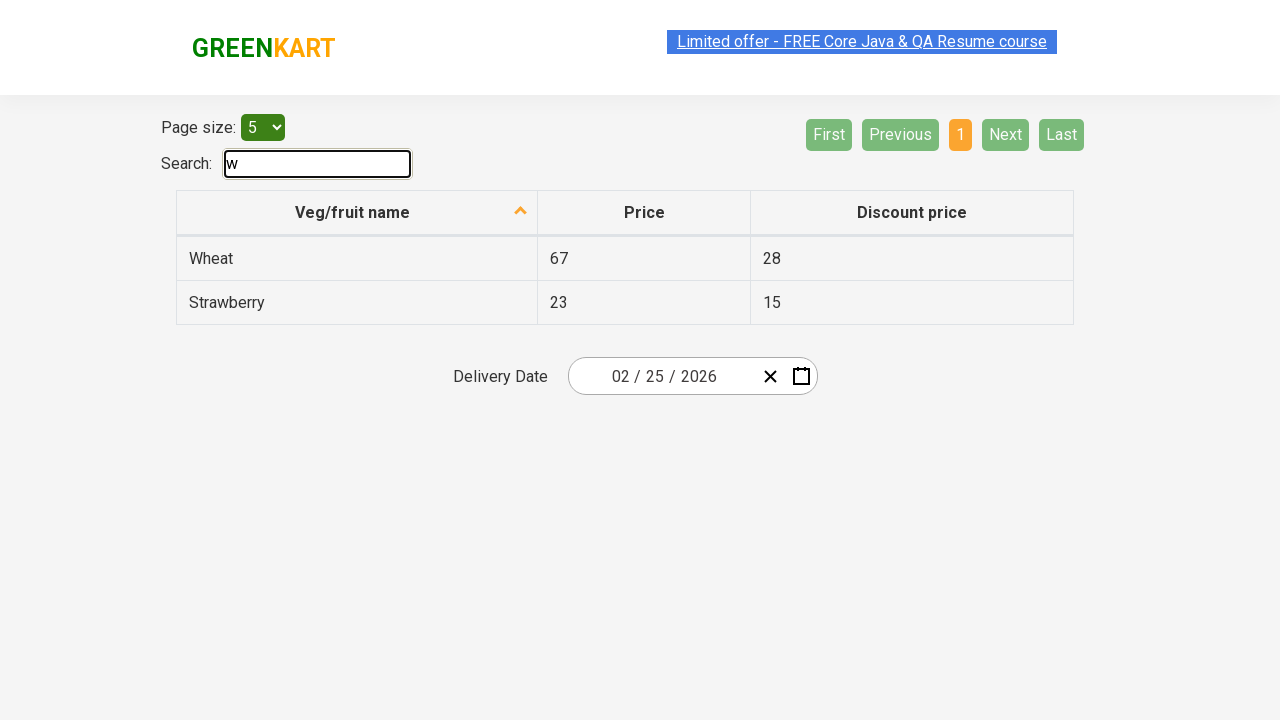

Verified filtered results are present in the table
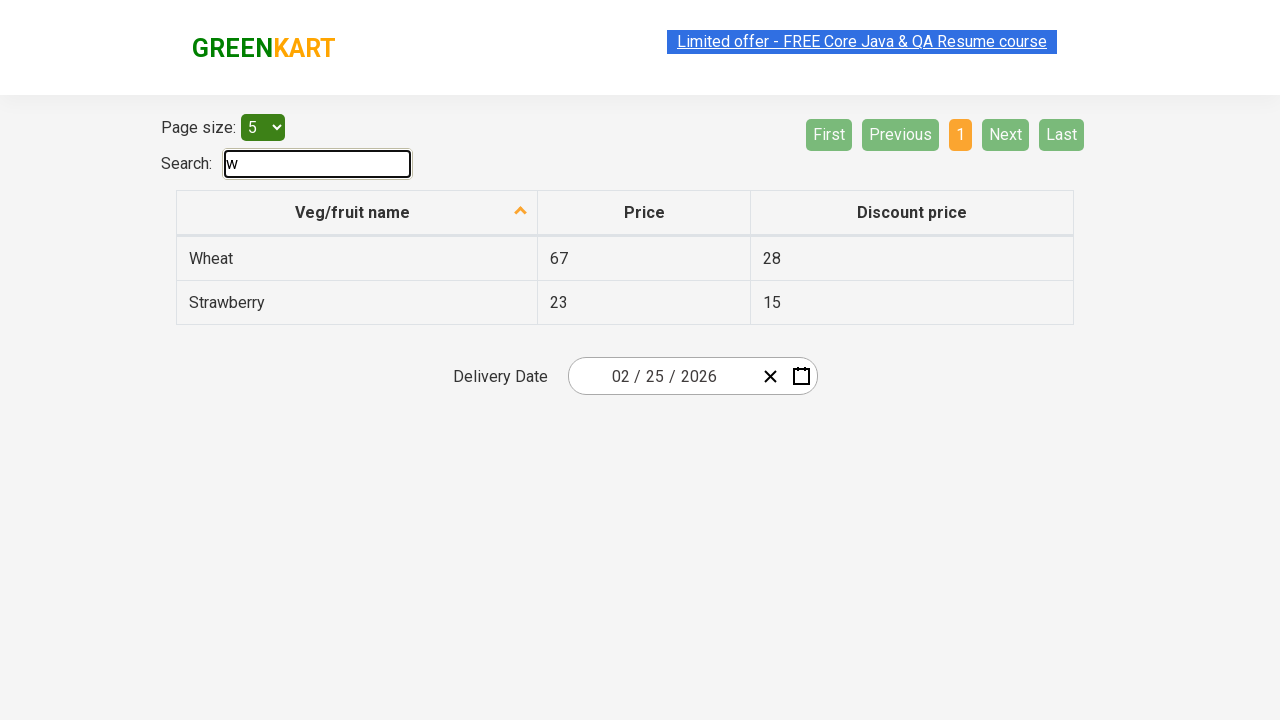

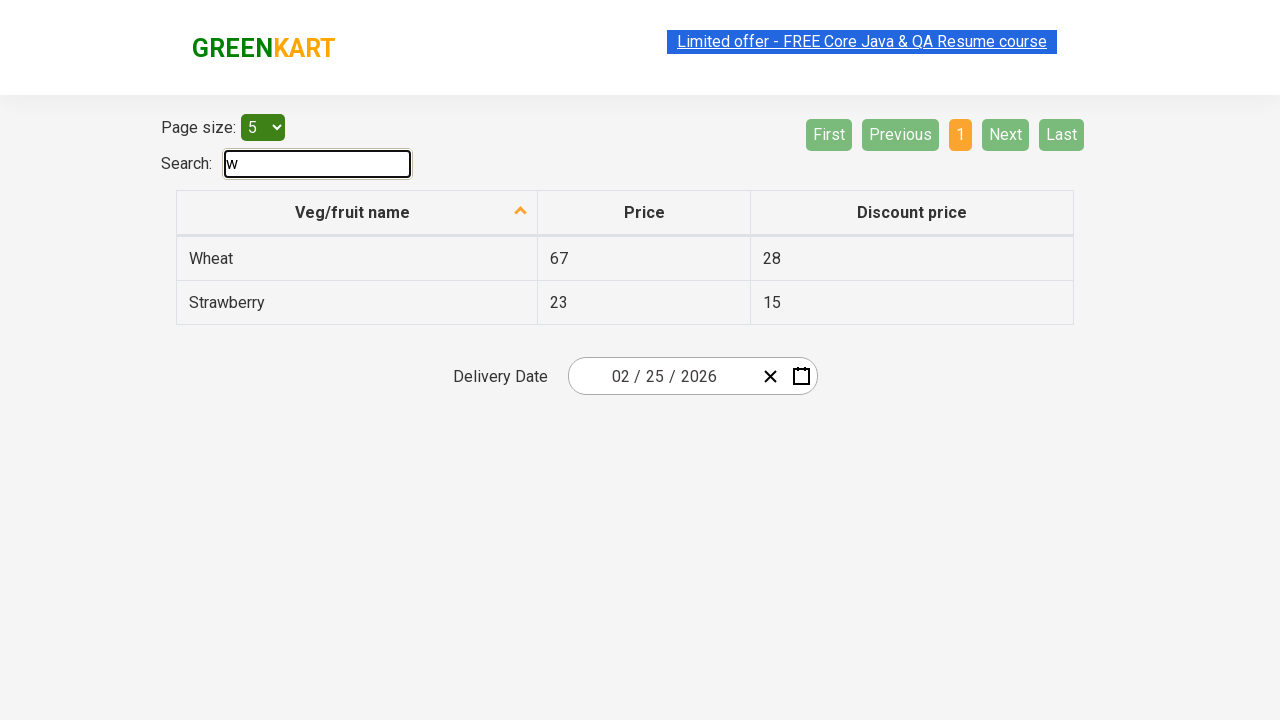